Scrolls down to the footer and clicks on the Twitter social media link, then navigates back

Starting URL: https://kyliecosmetics.com/en-in

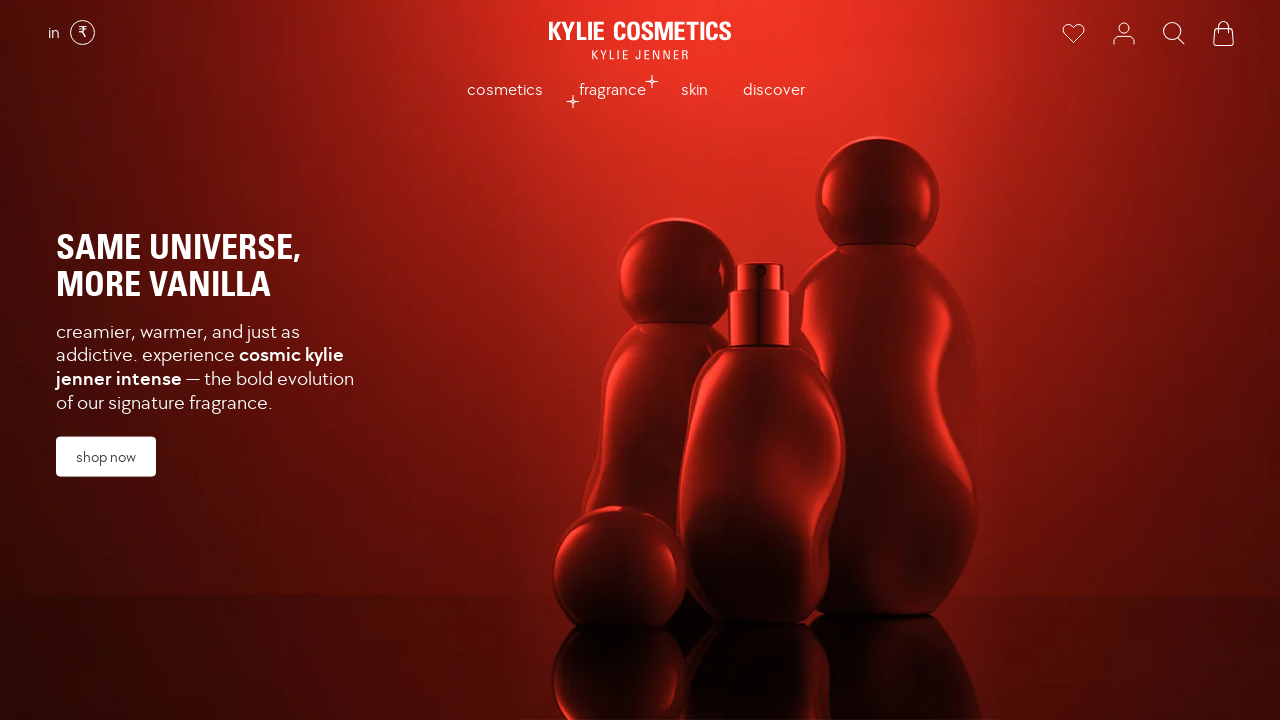

Scrolled down 4500 pixels to reach footer area with social media links
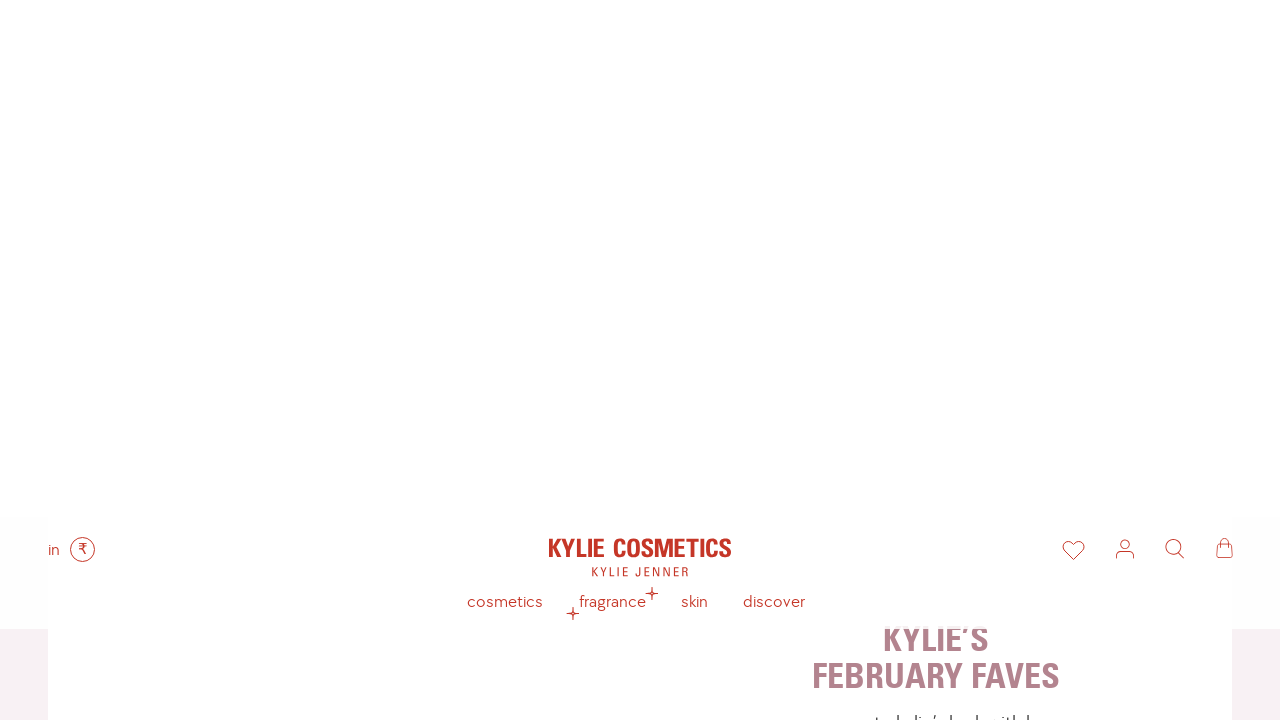

Clicked on Twitter social media link at (670, 452) on img[alt='Twitter']
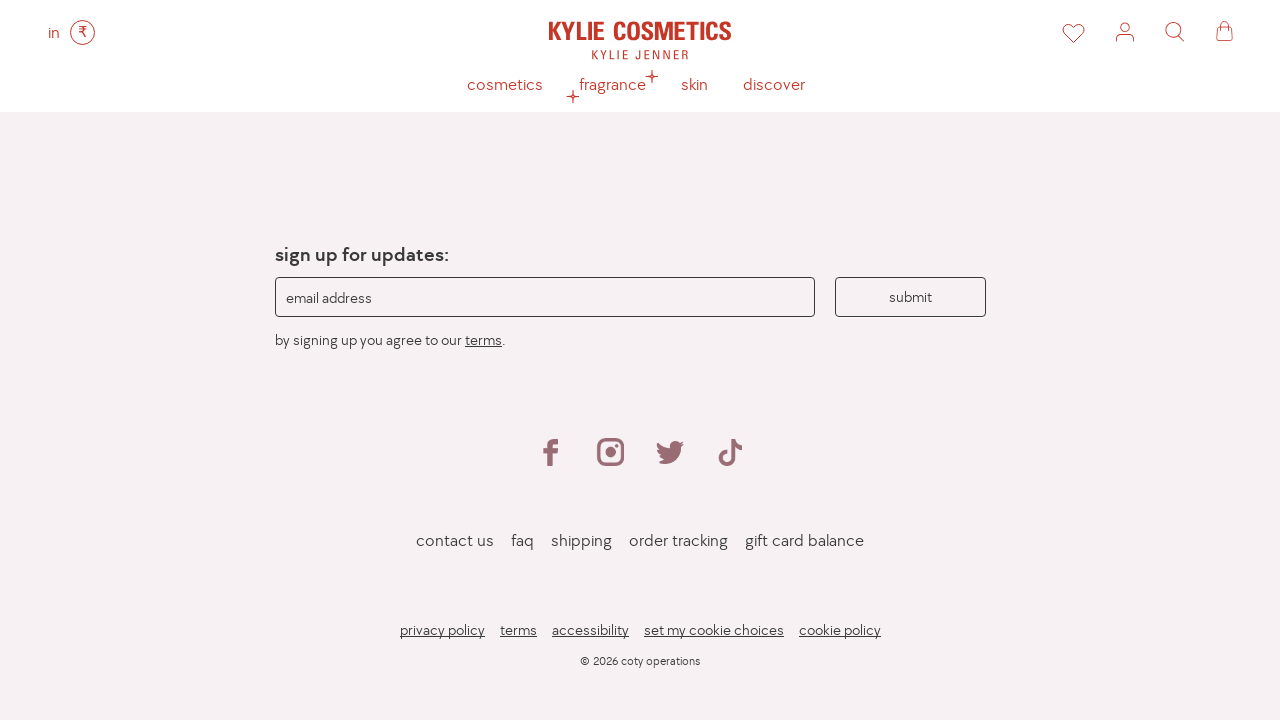

Navigated back to main page
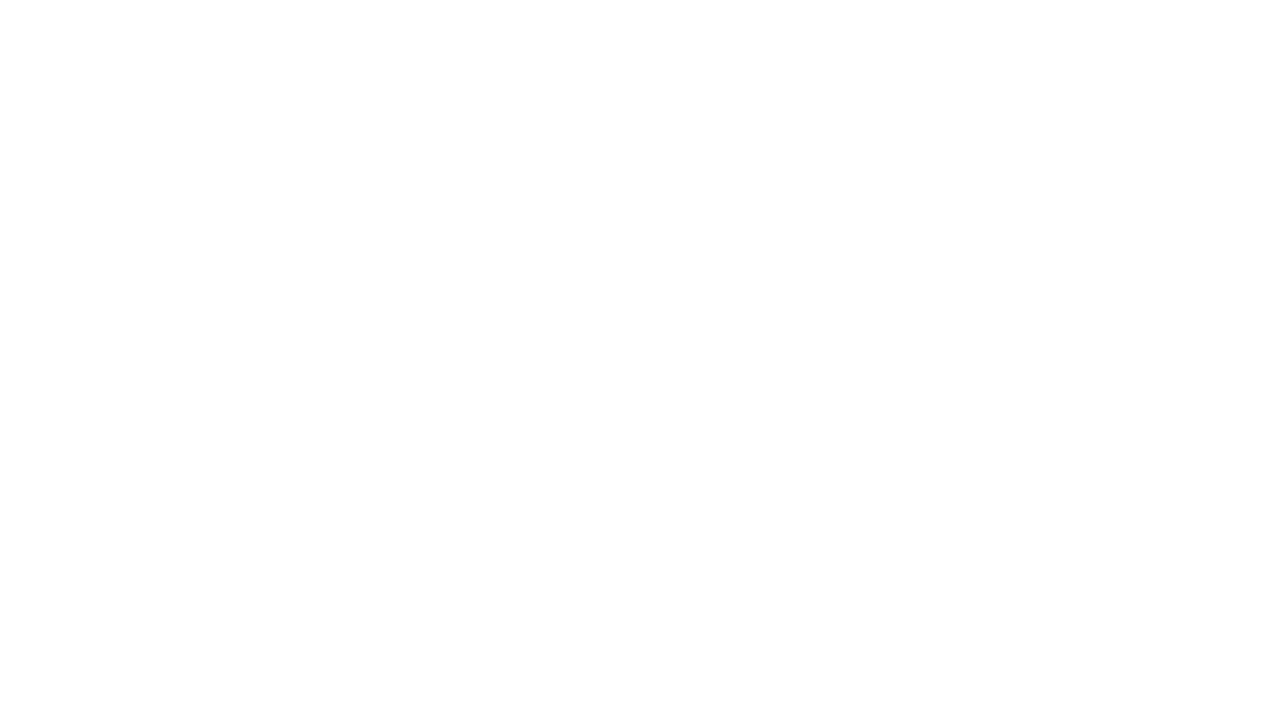

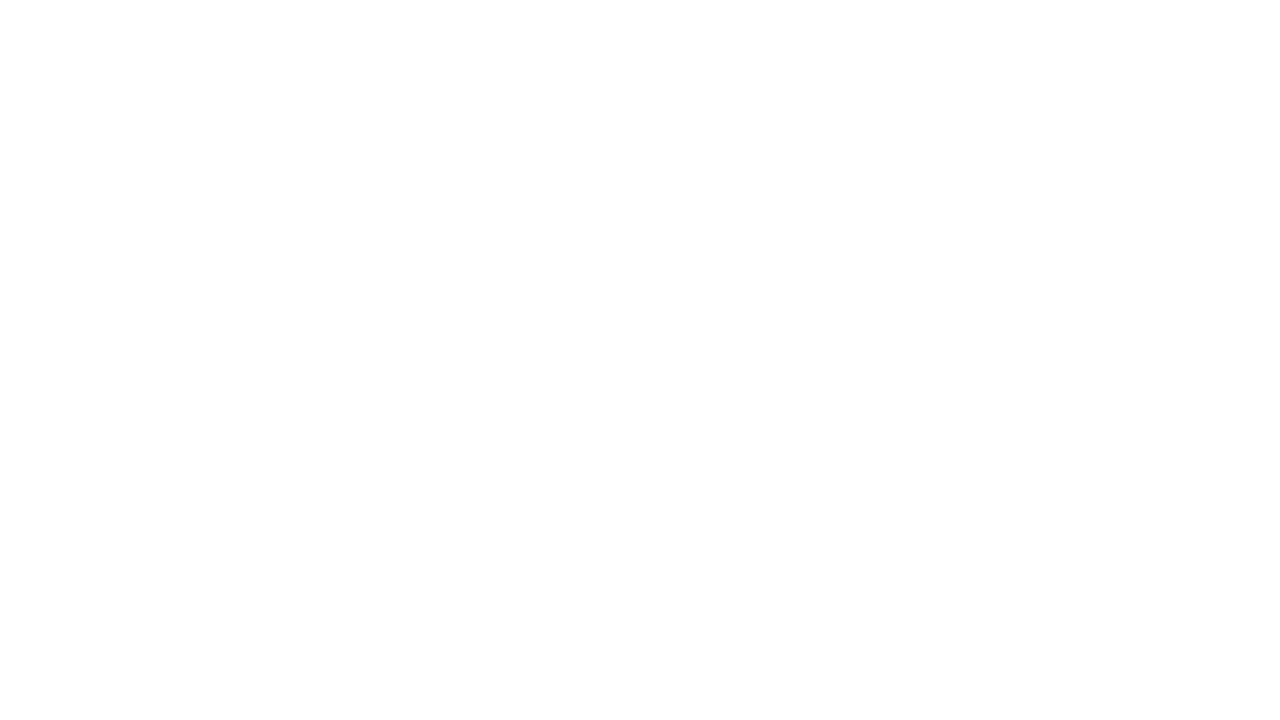